Tests window handling by opening a new window via link click, switching to it, then returning to the original window

Starting URL: https://the-internet.herokuapp.com/windows

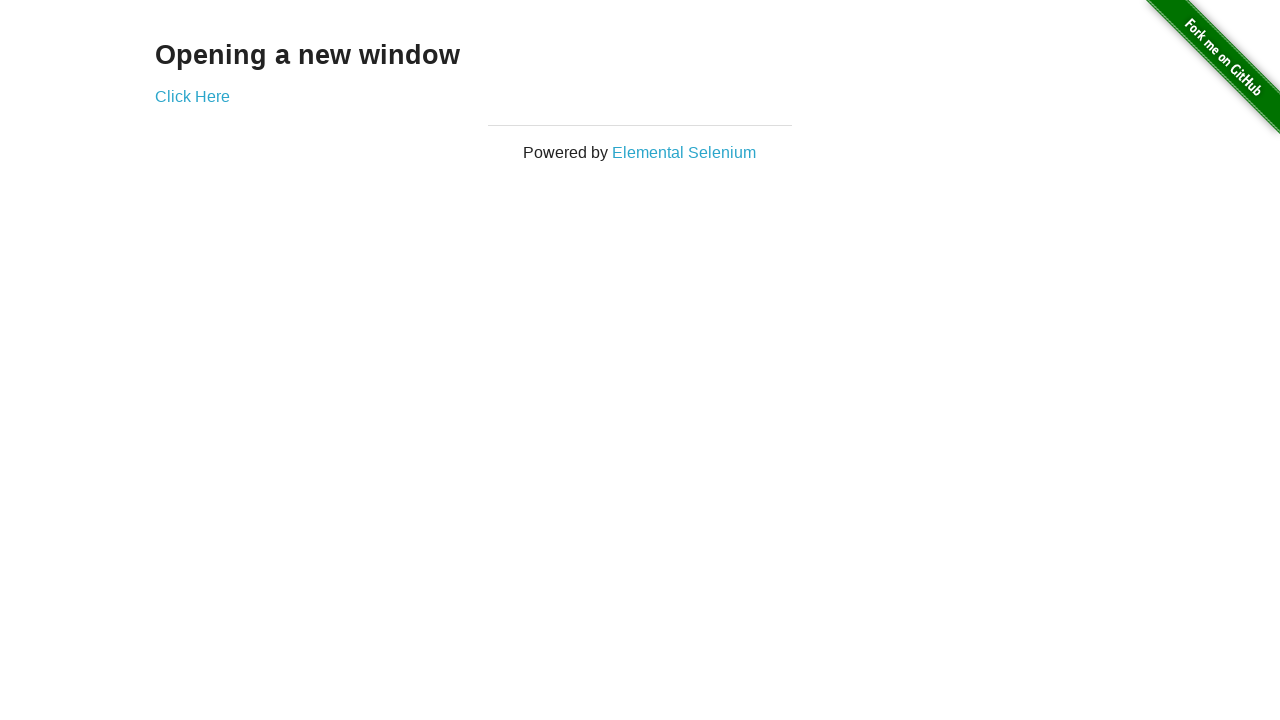

Clicked 'Click Here' link to open new window at (192, 96) on text='Click Here'
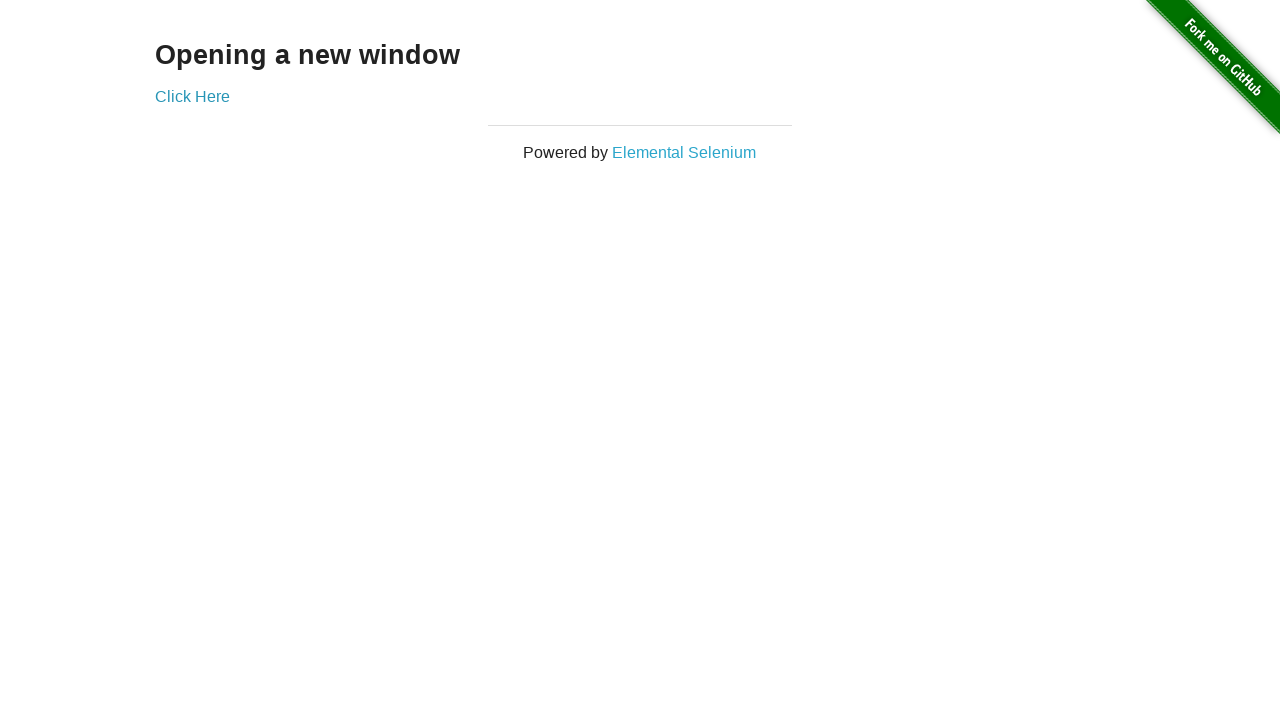

New window opened and captured
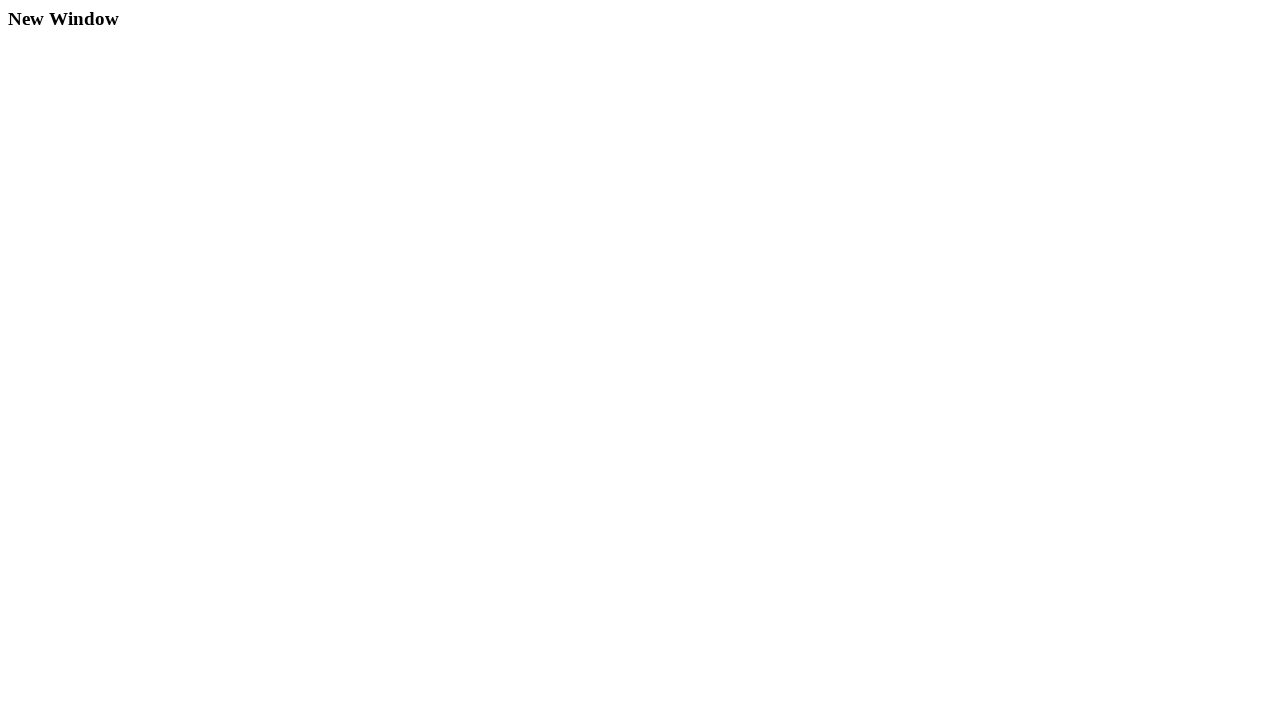

New window page loaded completely
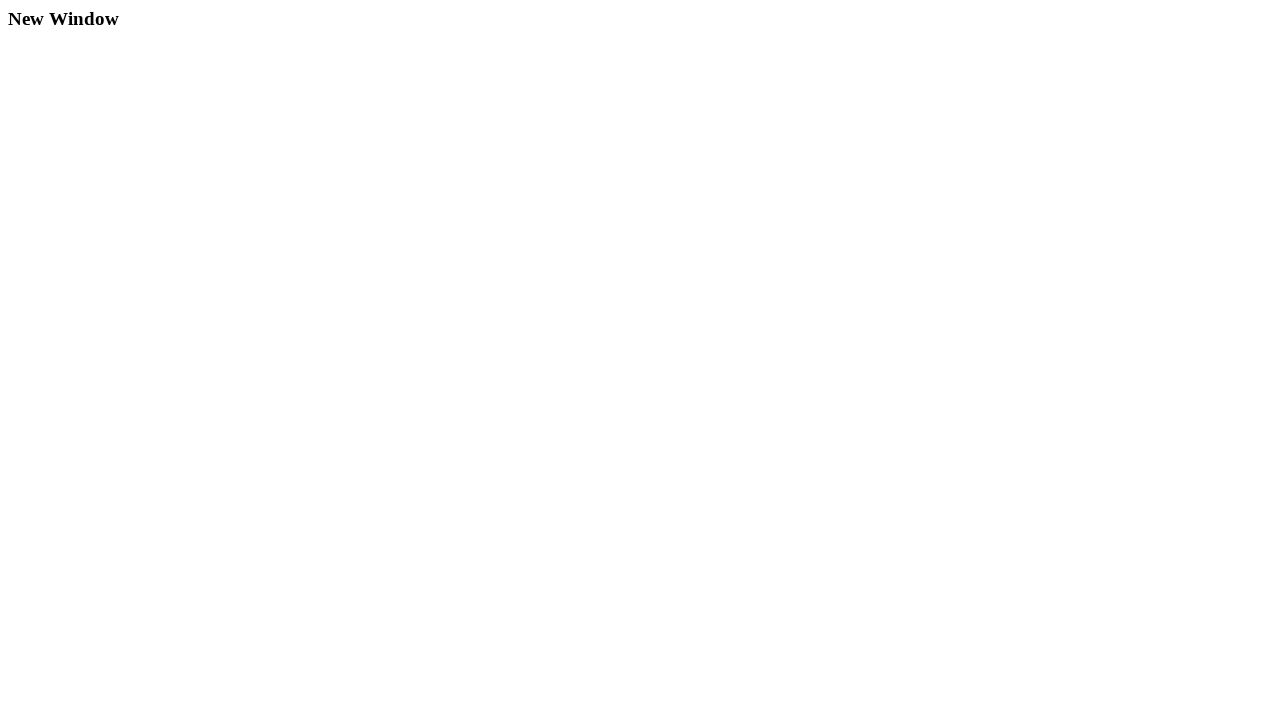

Retrieved heading text from new window: 'New Window'
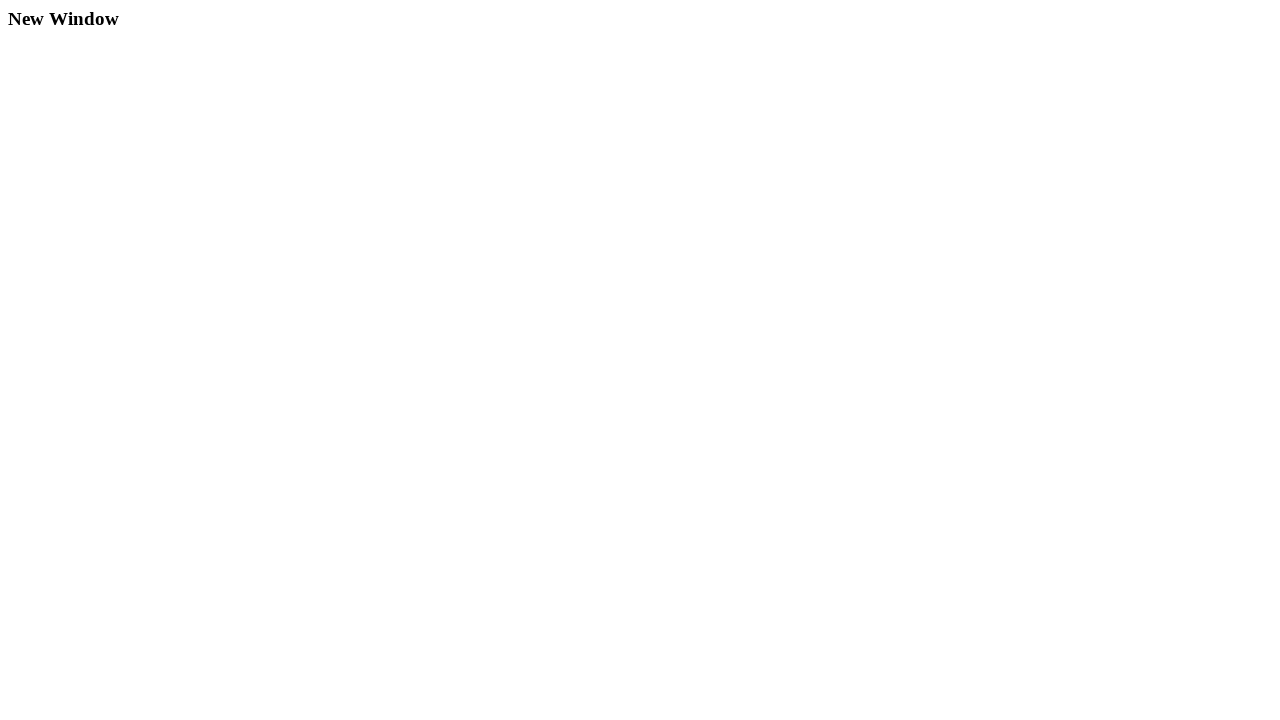

Closed new window
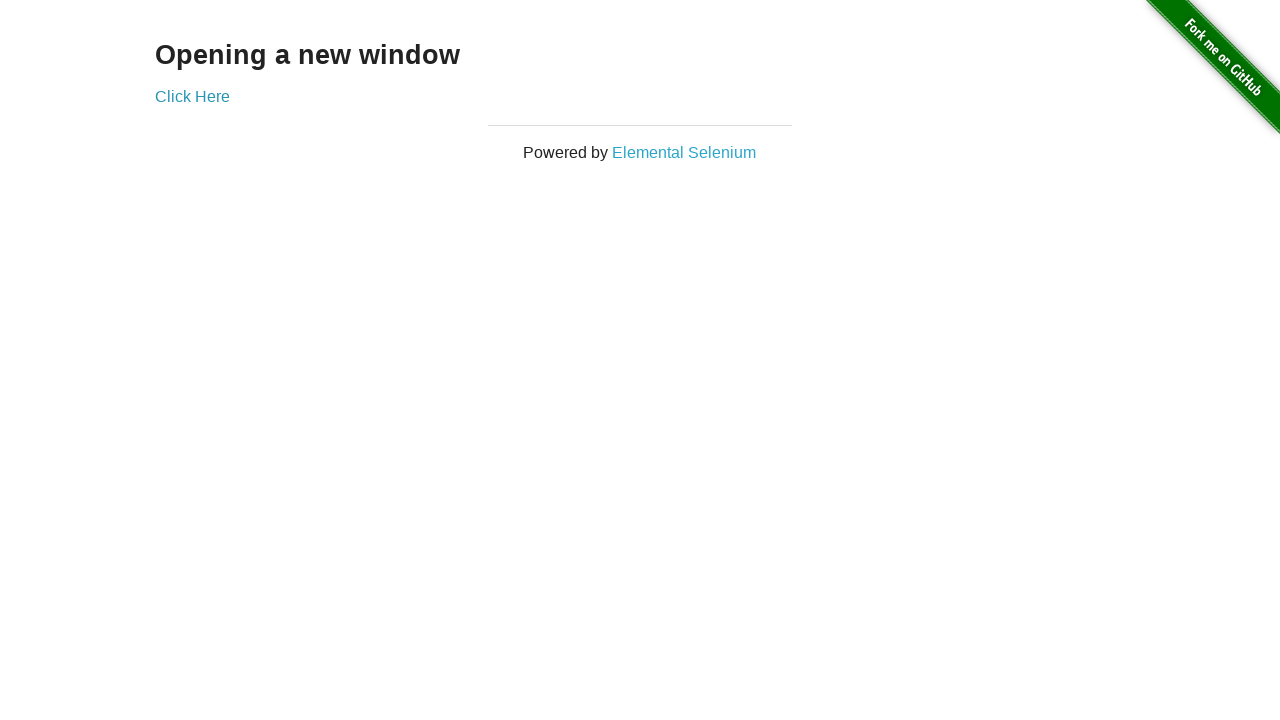

Returned to original window and confirmed page loaded
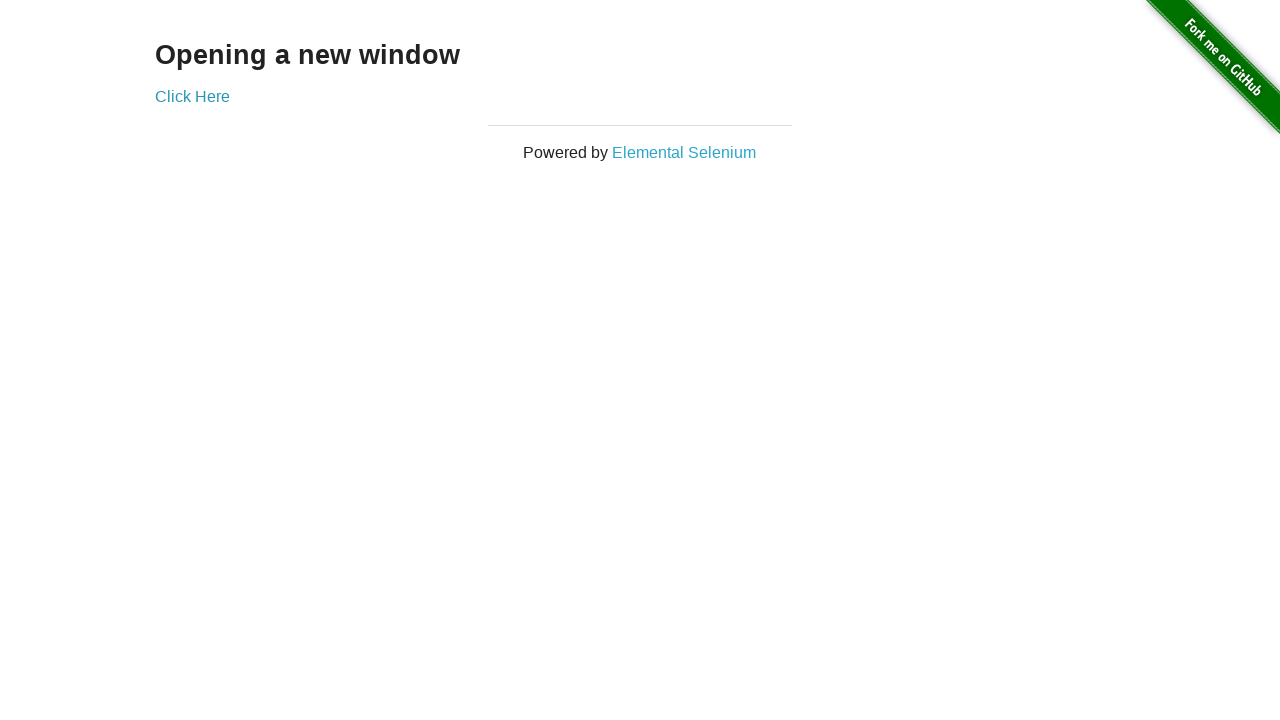

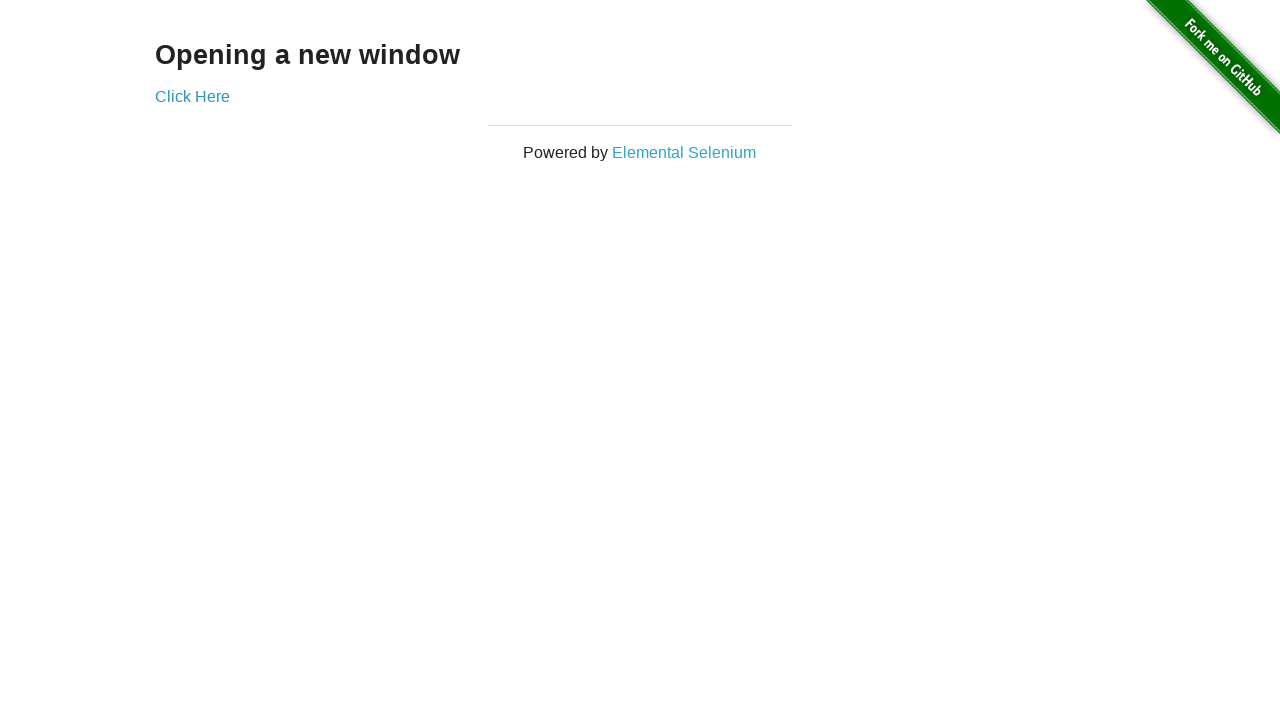